Tests the Todo List App by adding two todo items ("buy some cheese" and "feed the cat") and verifying they appear in the list.

Starting URL: https://todo-app.serenity-js.org/

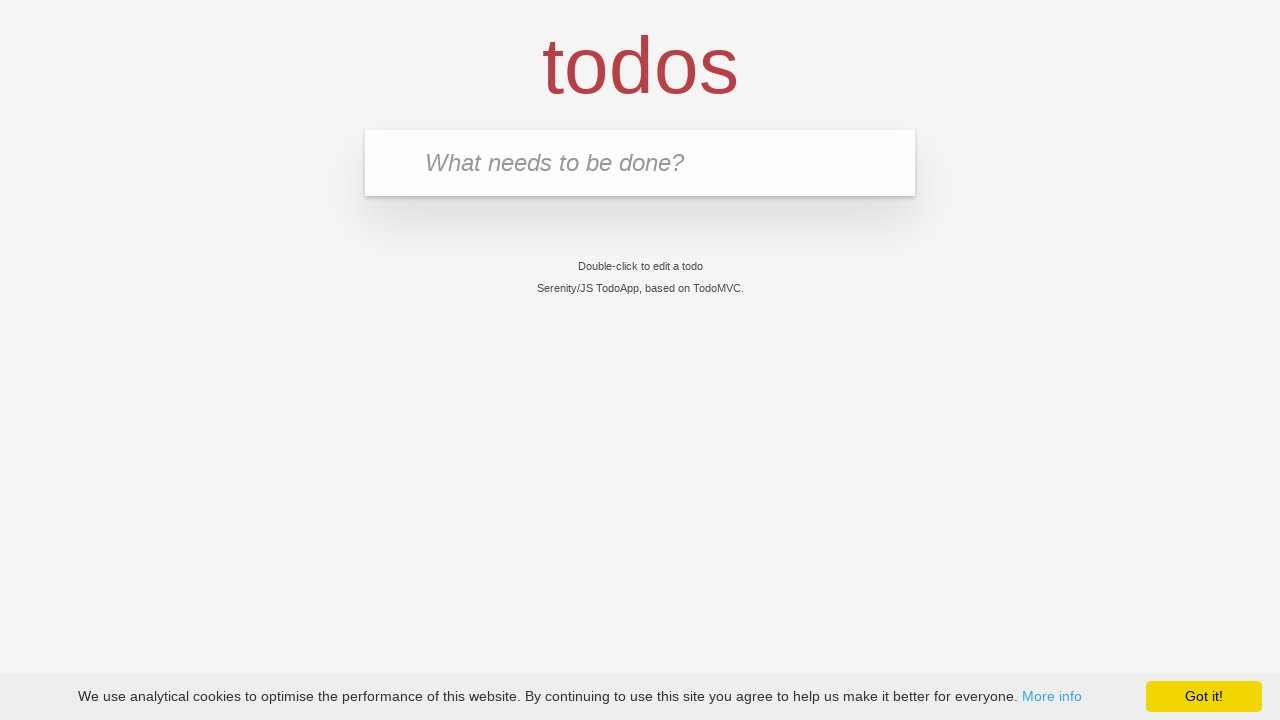

Filled input field with first todo item 'buy some cheese' on input[placeholder='What needs to be done?']
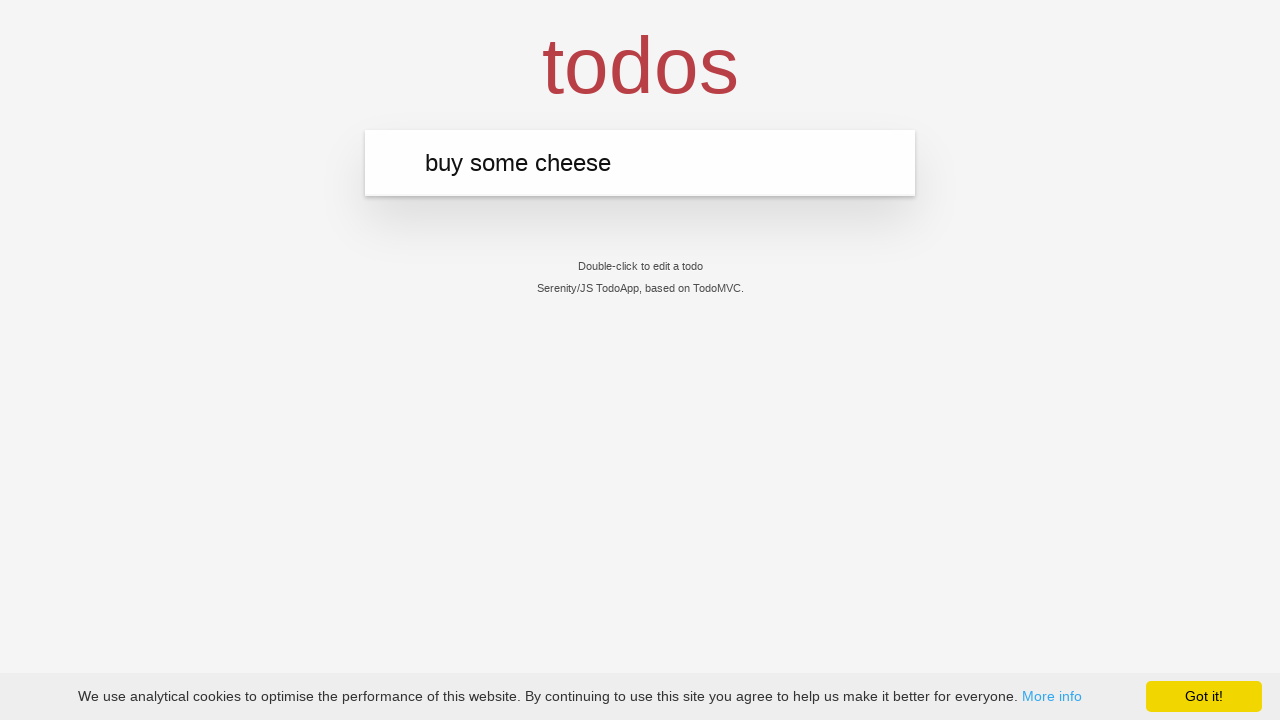

Pressed Enter to add first todo item on input[placeholder='What needs to be done?']
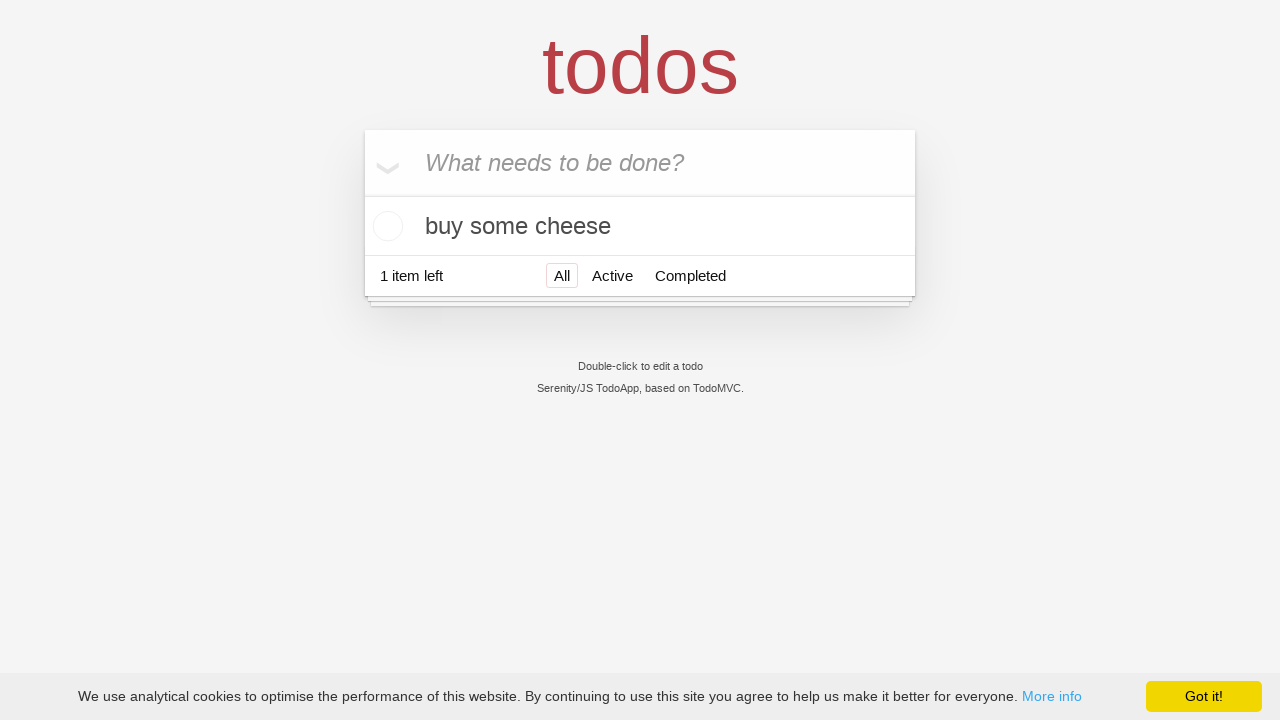

First todo item 'buy some cheese' appeared in the list
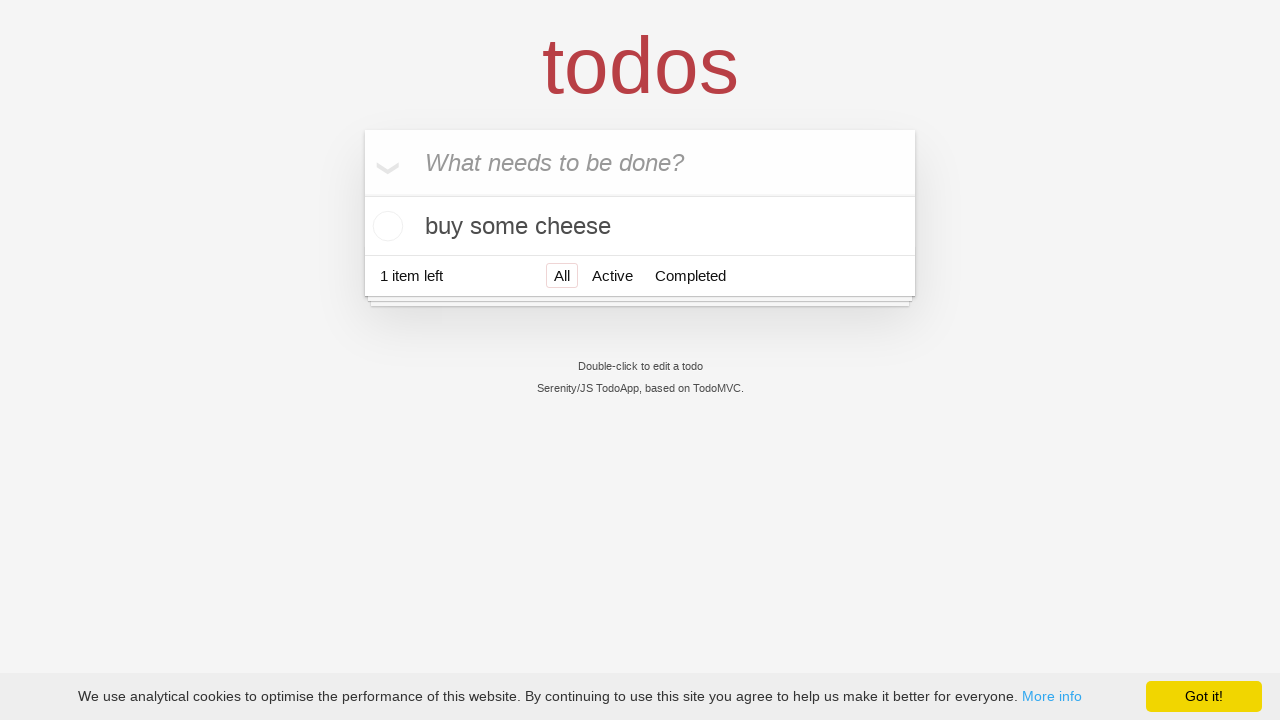

Filled input field with second todo item 'feed the cat' on input[placeholder='What needs to be done?']
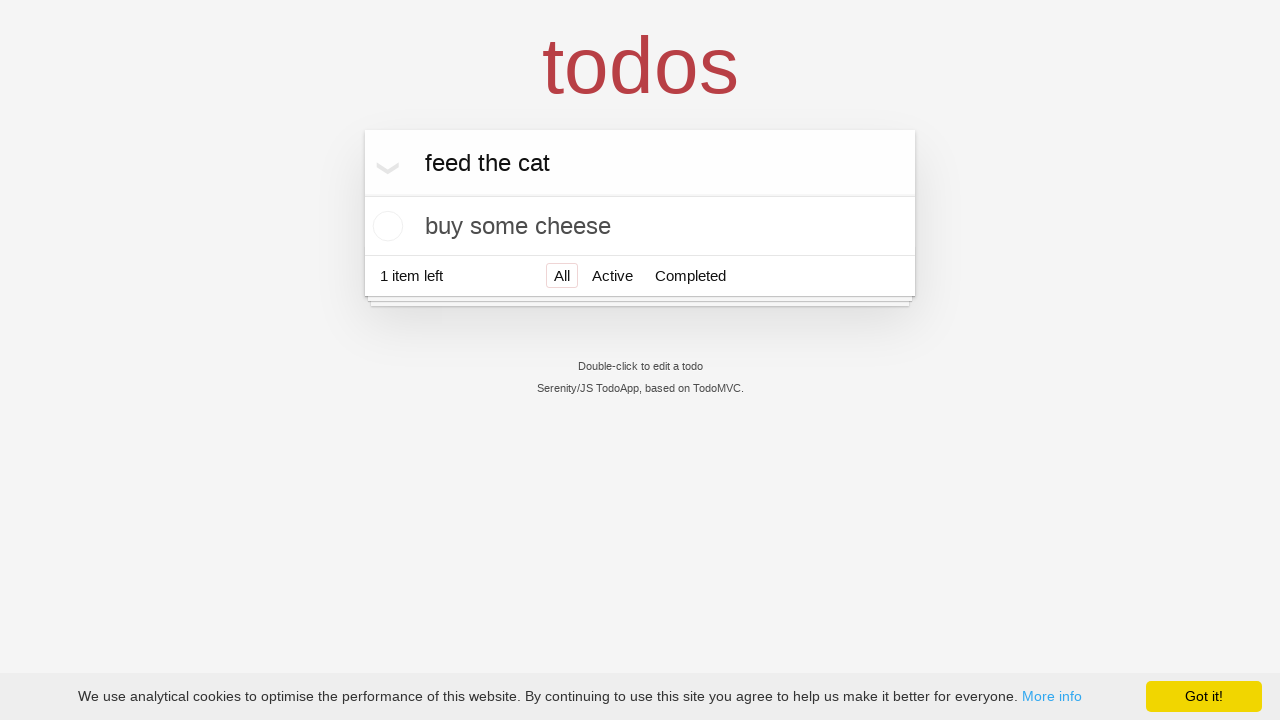

Pressed Enter to add second todo item on input[placeholder='What needs to be done?']
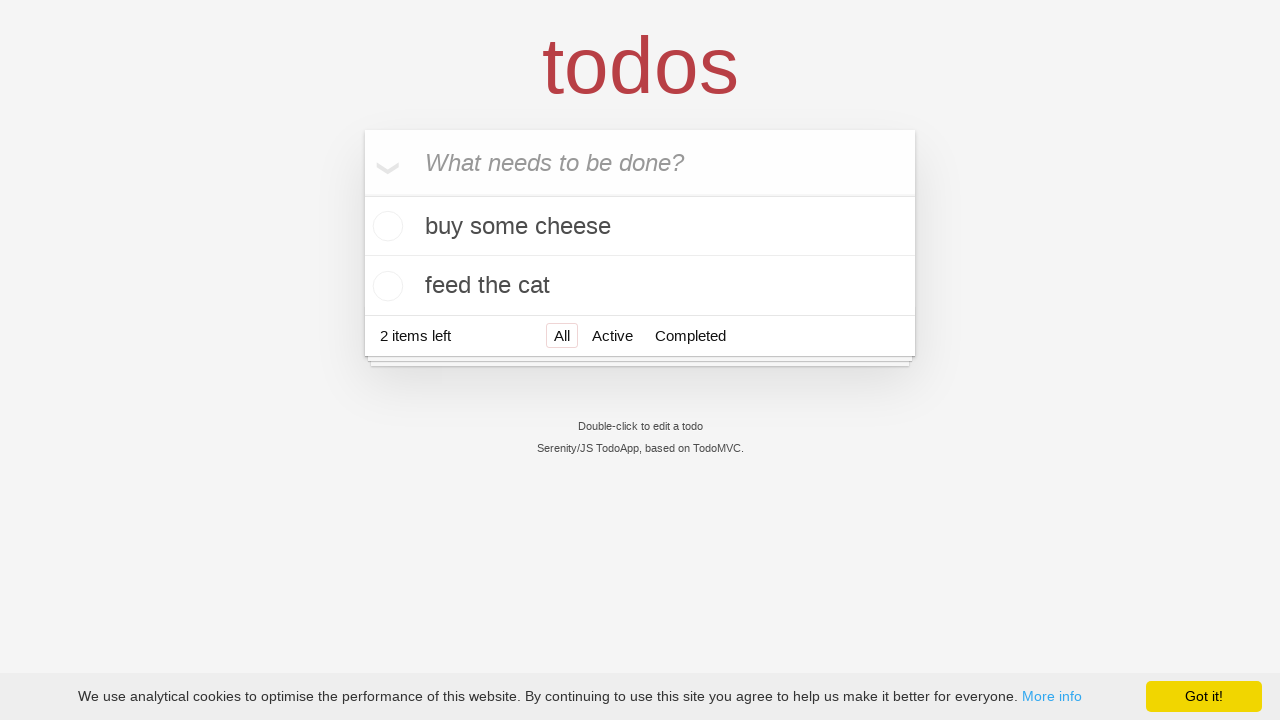

Second todo item 'feed the cat' appeared in the list
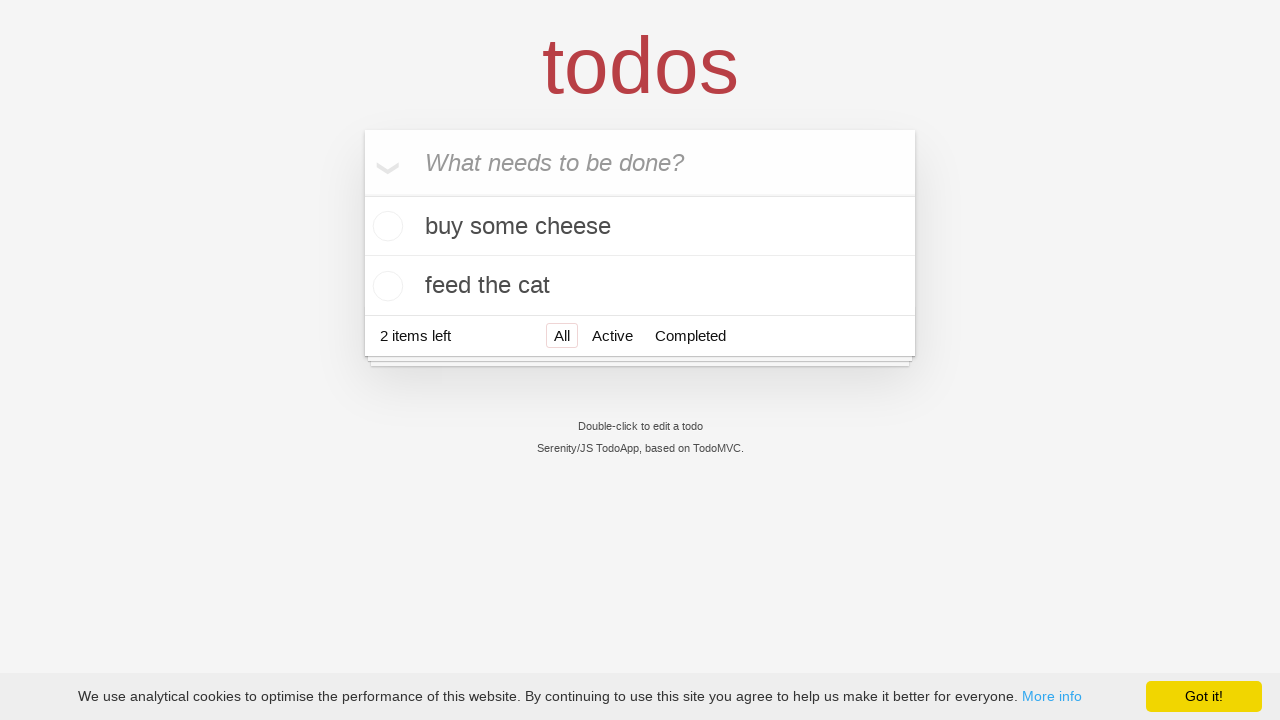

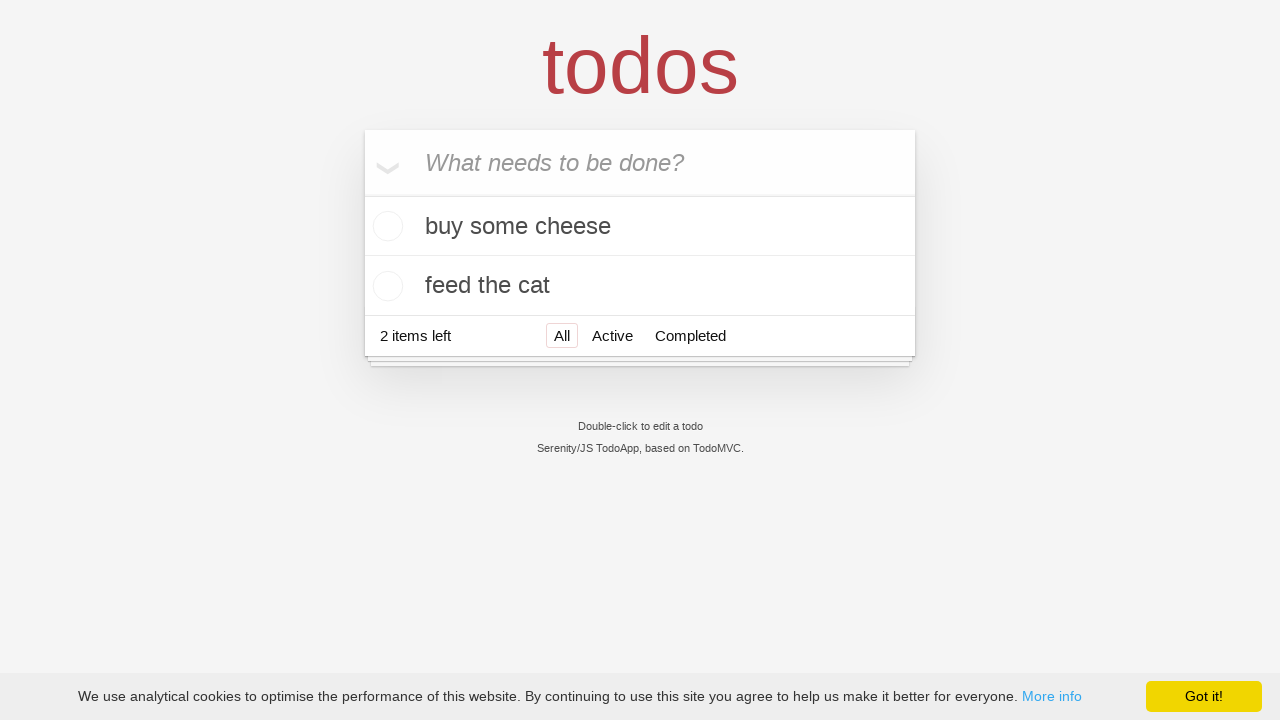